Tests radio button and checkbox interactions on a practice form by selecting gender and hobbies options

Starting URL: https://demoqa.com/automation-practice-form

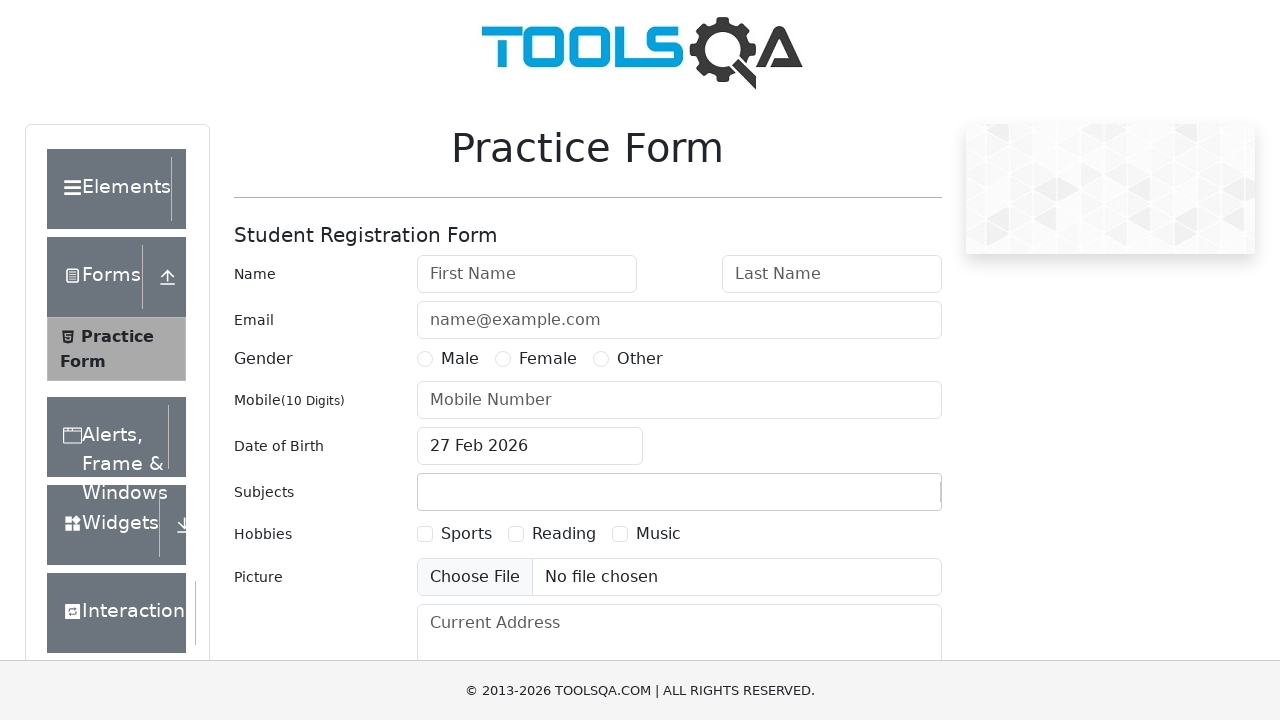

Located Male radio button element
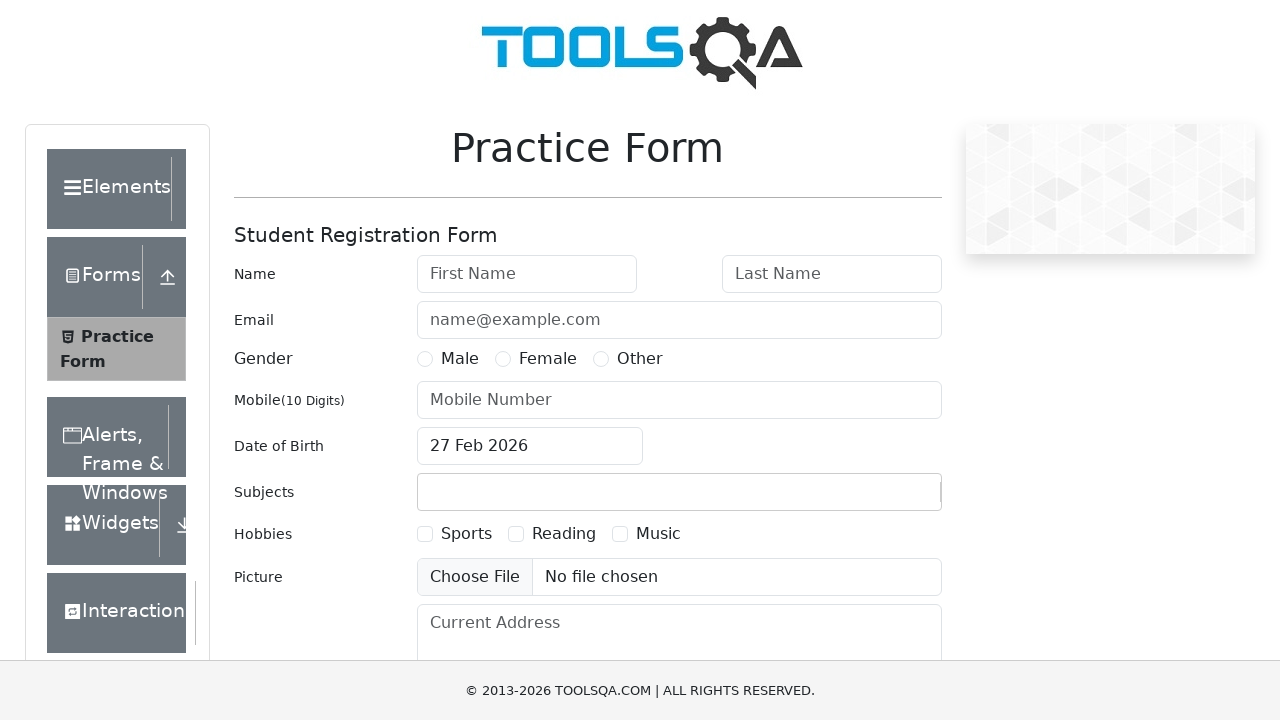

Focused on Male radio button on #gender-radio-1
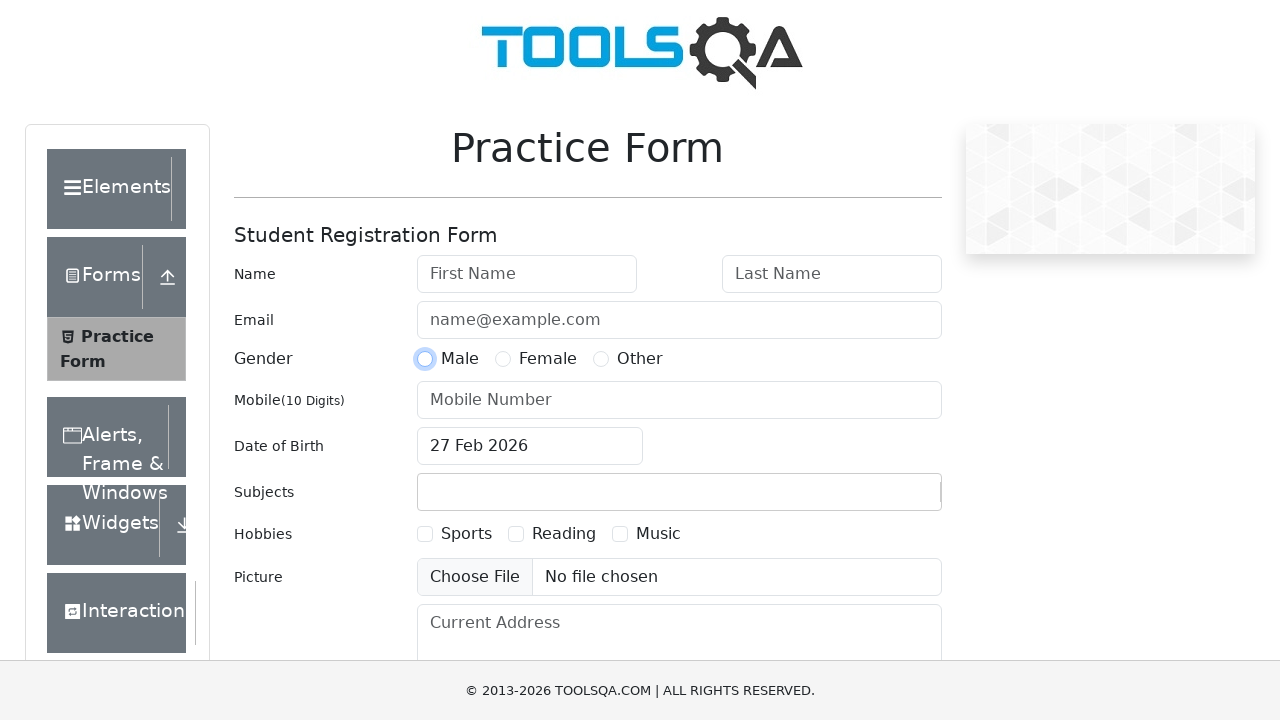

Checked Male radio button at (425, 359) on #gender-radio-1
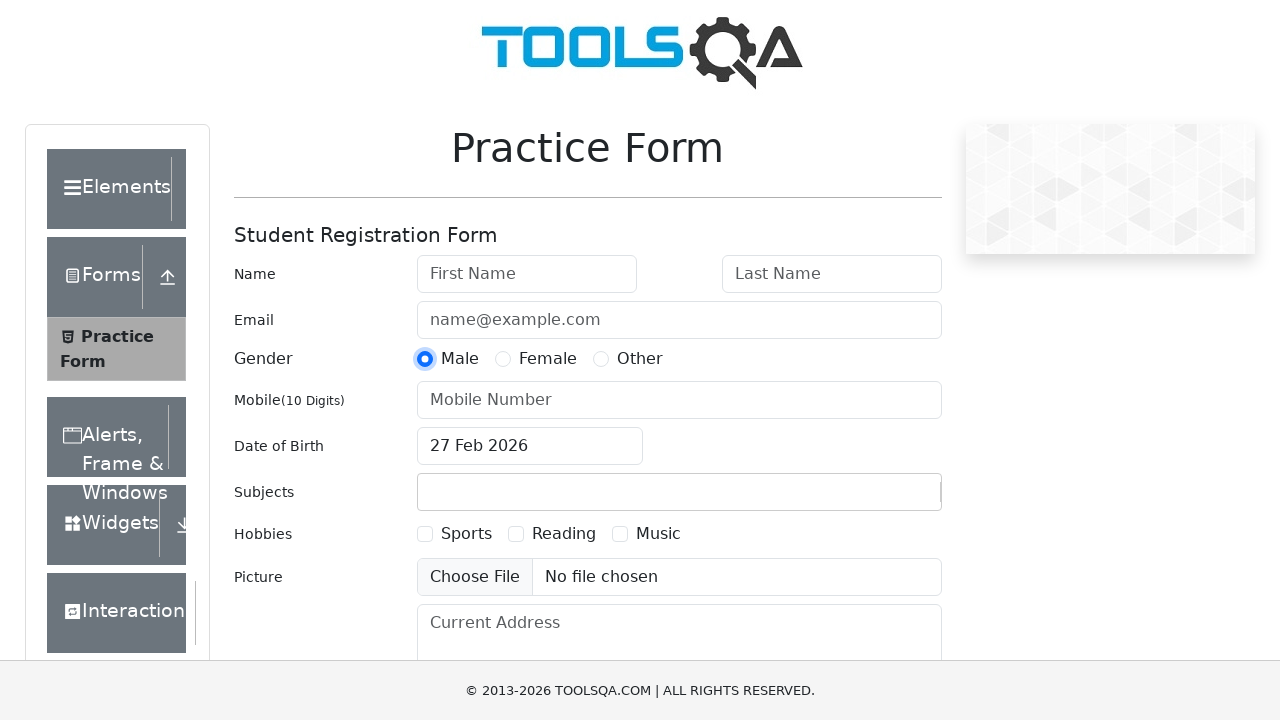

Clicked Sports checkbox to select it at (425, 534) on internal:label="Sports"i
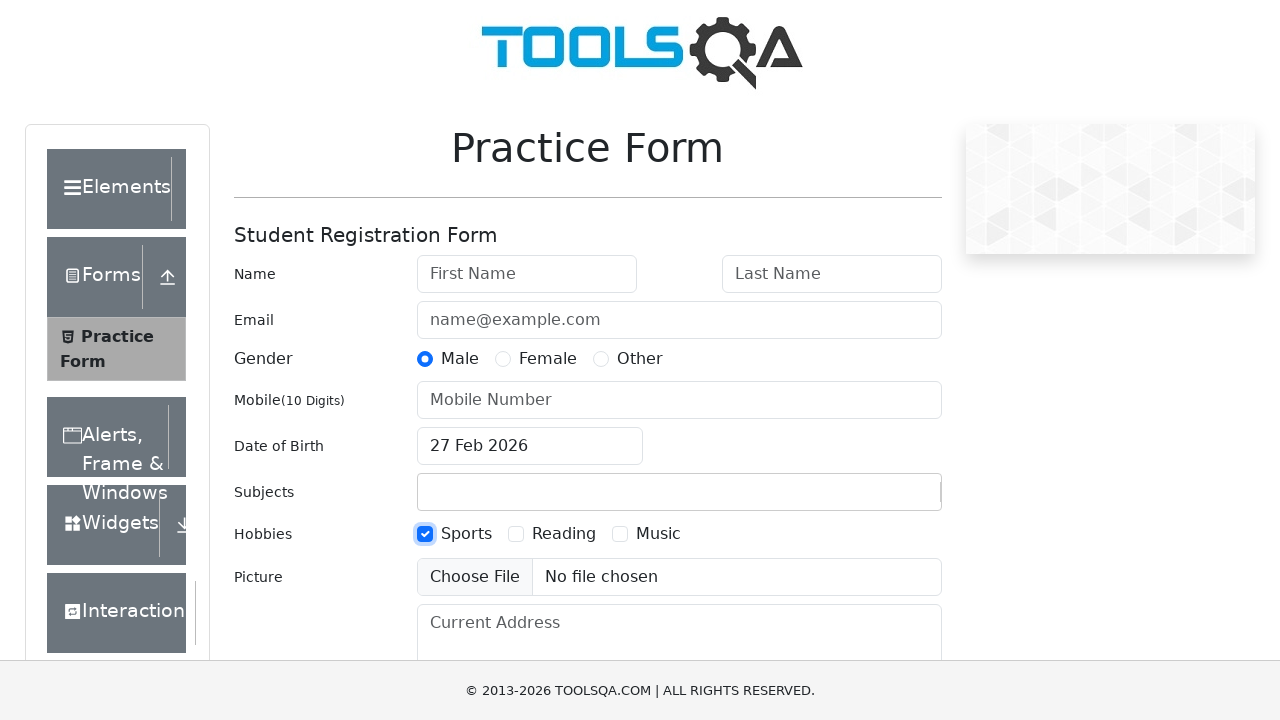

Unchecked Reading checkbox
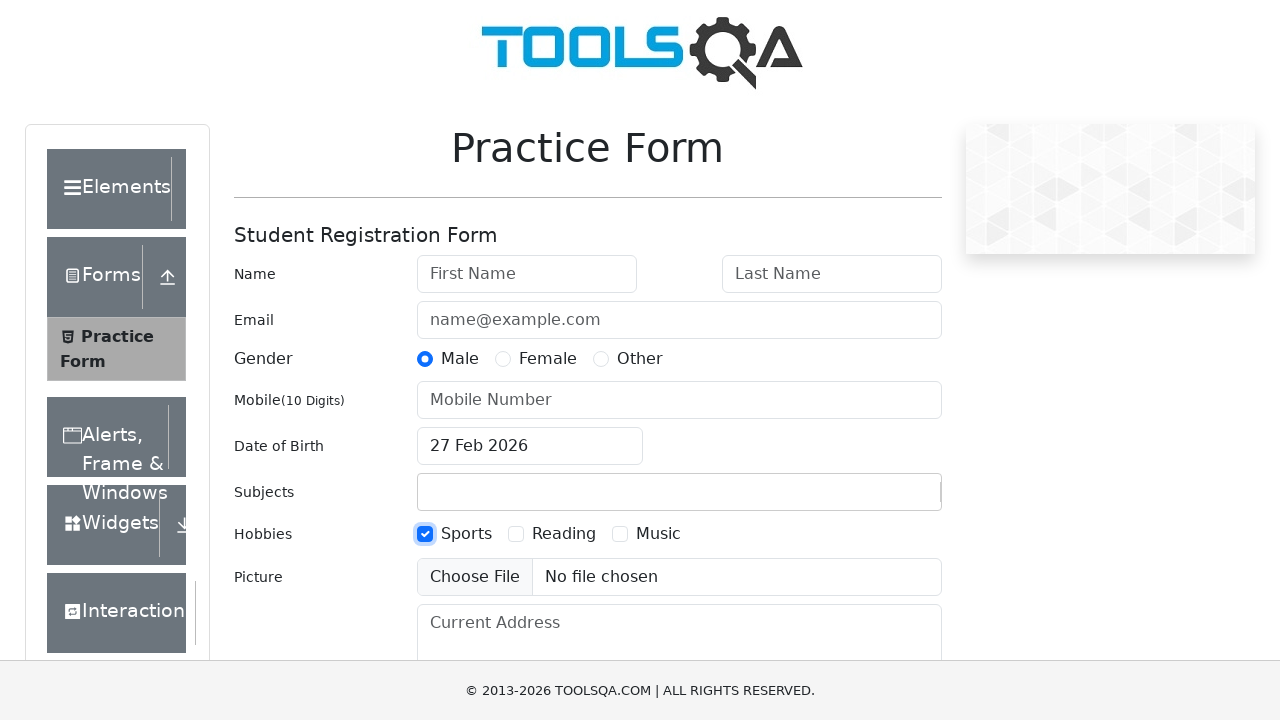

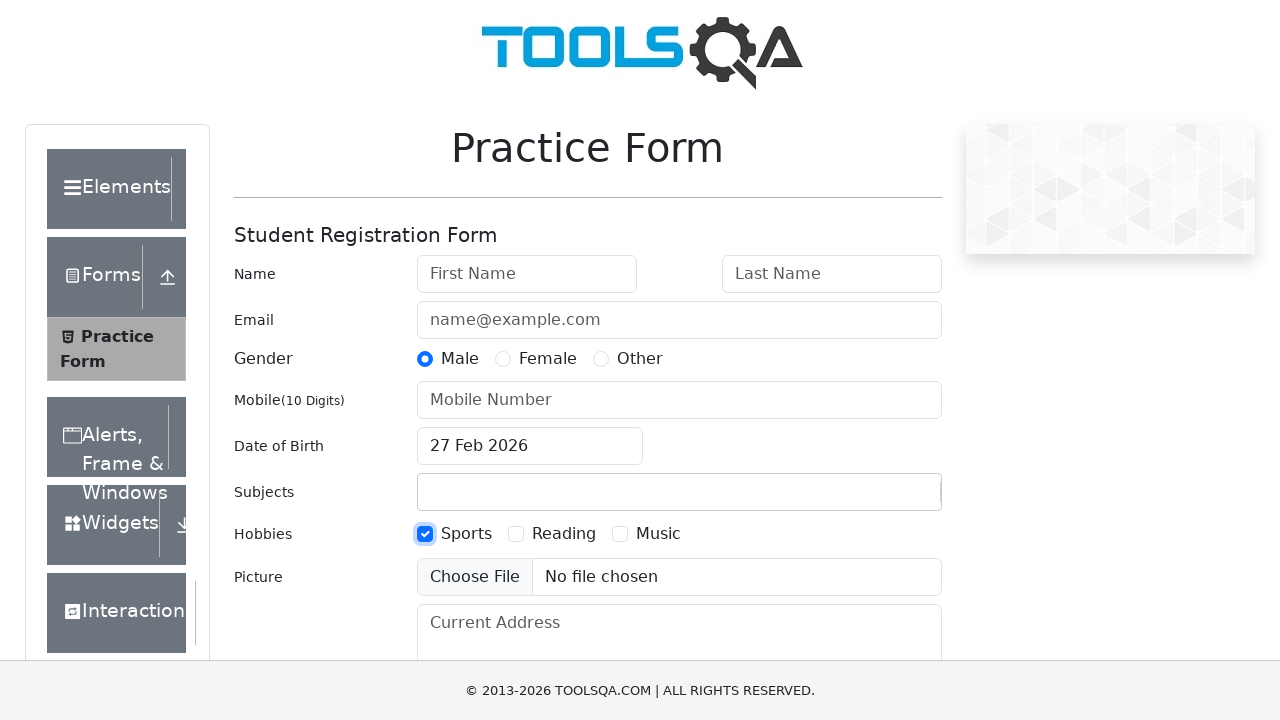